Tests hover functionality by moving the mouse over the first avatar element and verifying that the caption information becomes visible.

Starting URL: http://the-internet.herokuapp.com/hovers

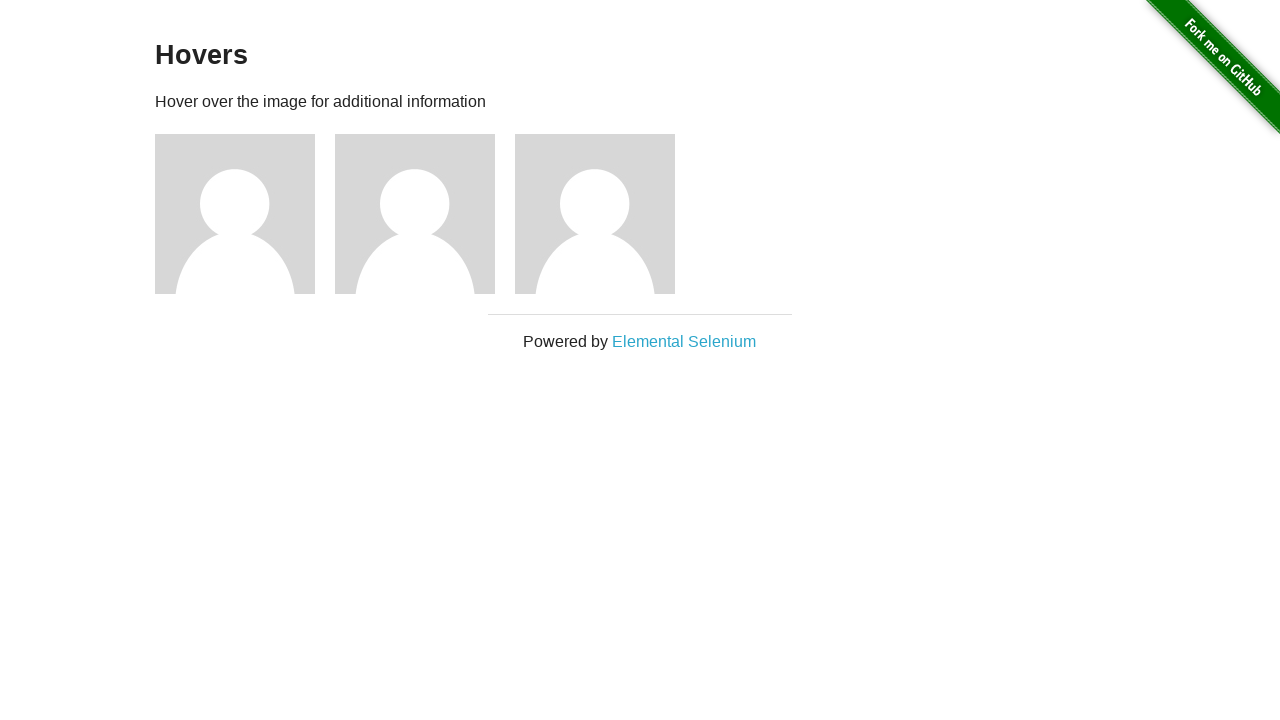

Navigated to hovers page
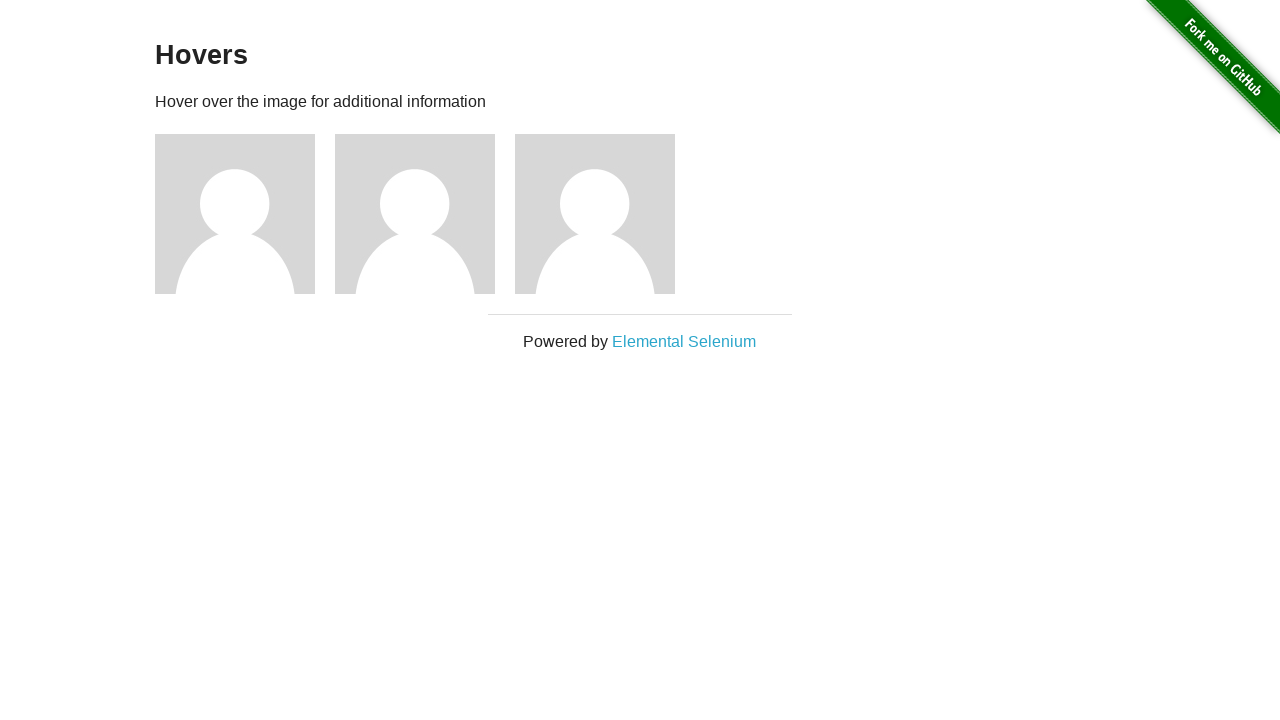

Located first avatar element
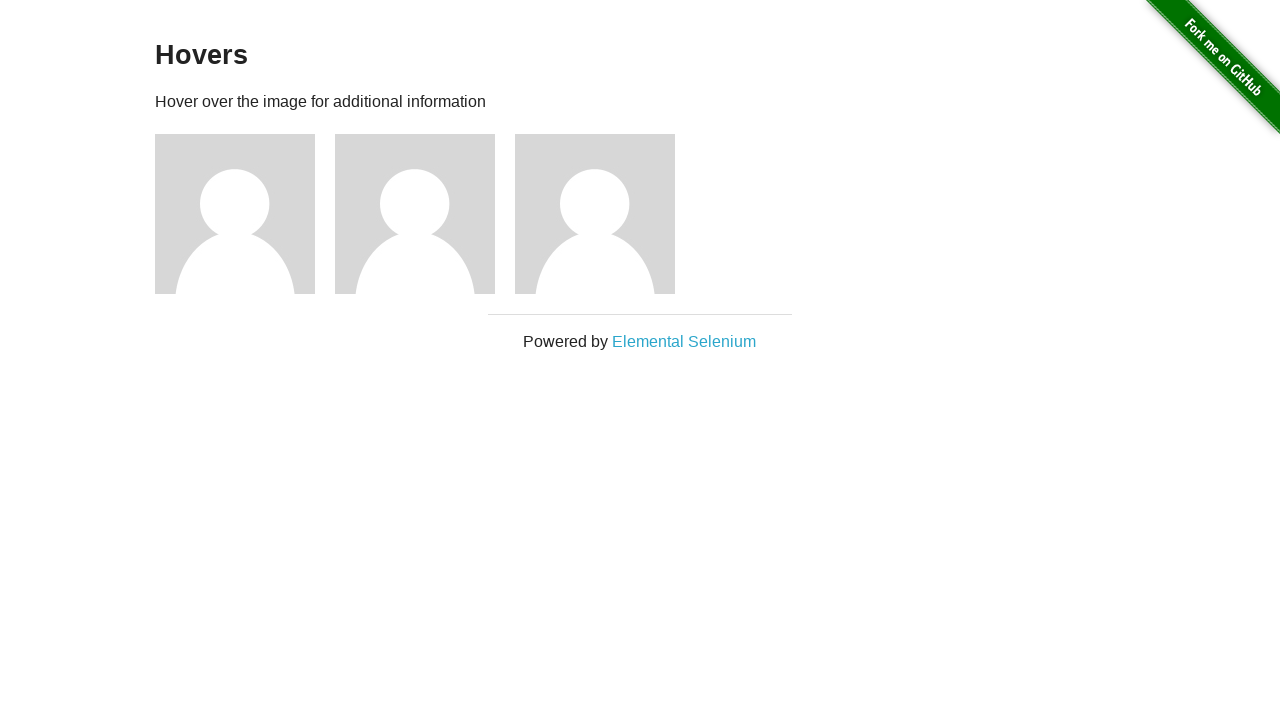

Hovered over first avatar element at (245, 214) on .figure >> nth=0
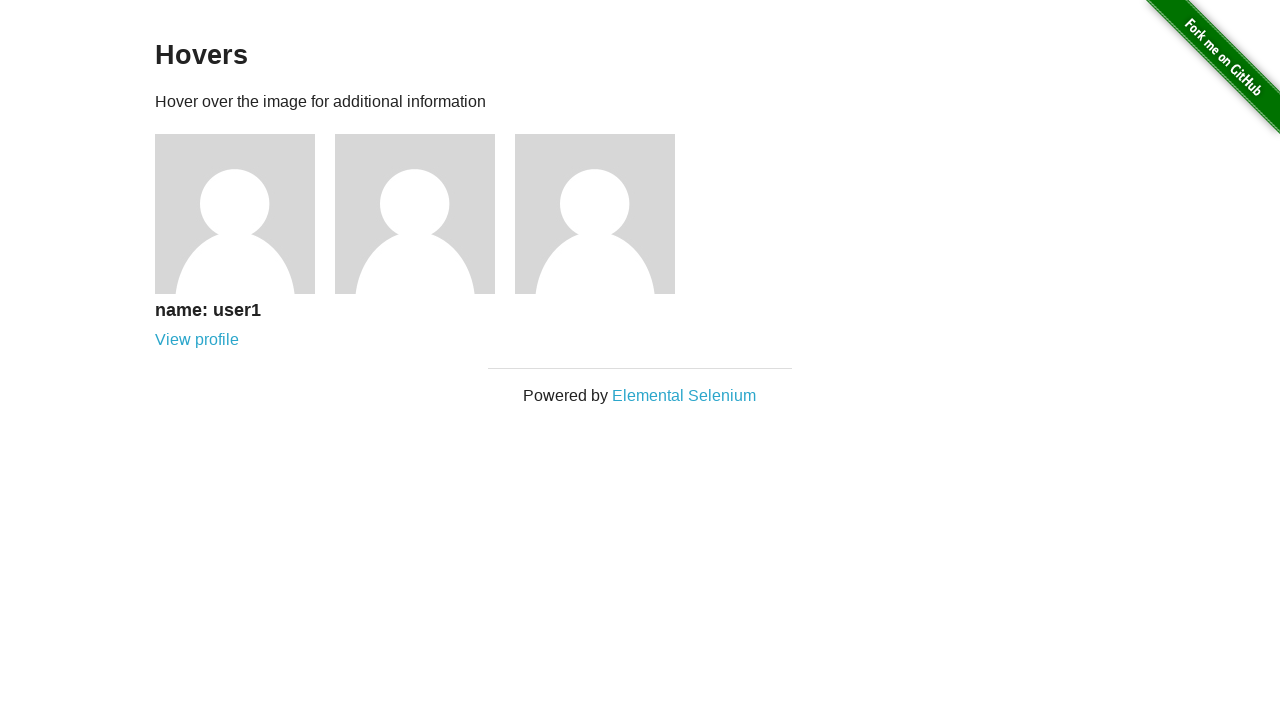

Caption element became visible after hover
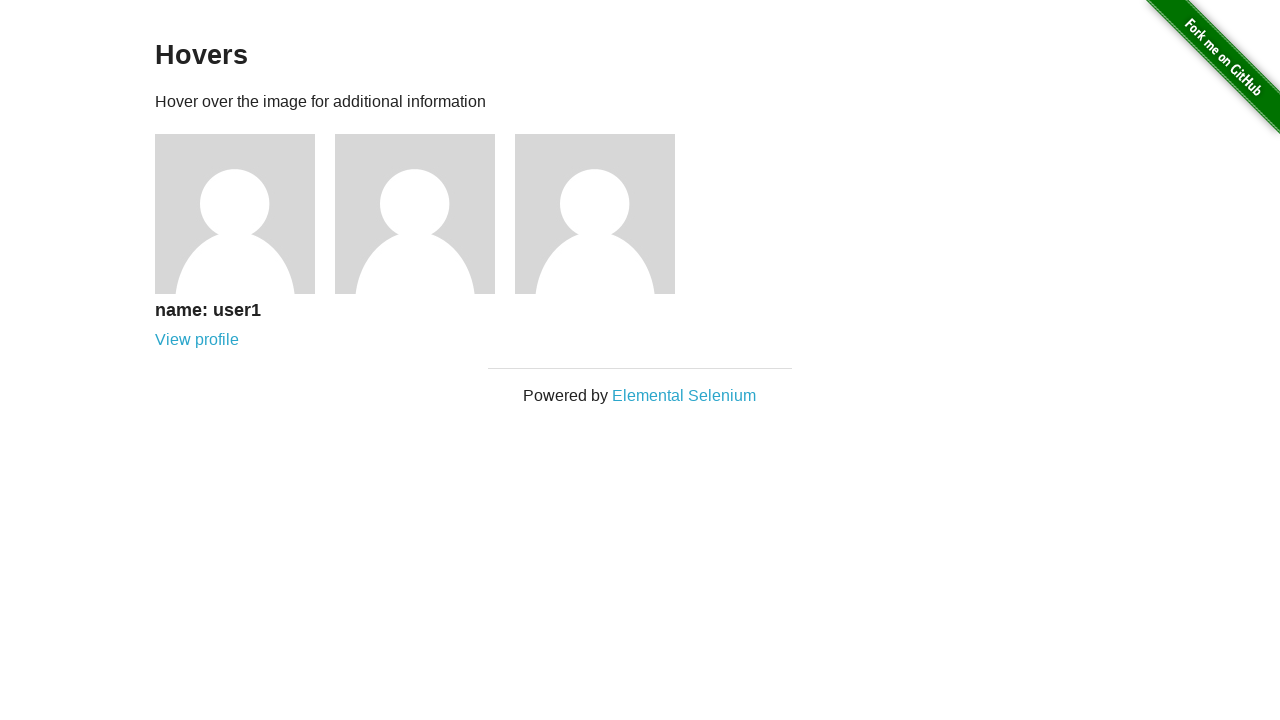

Verified caption is visible
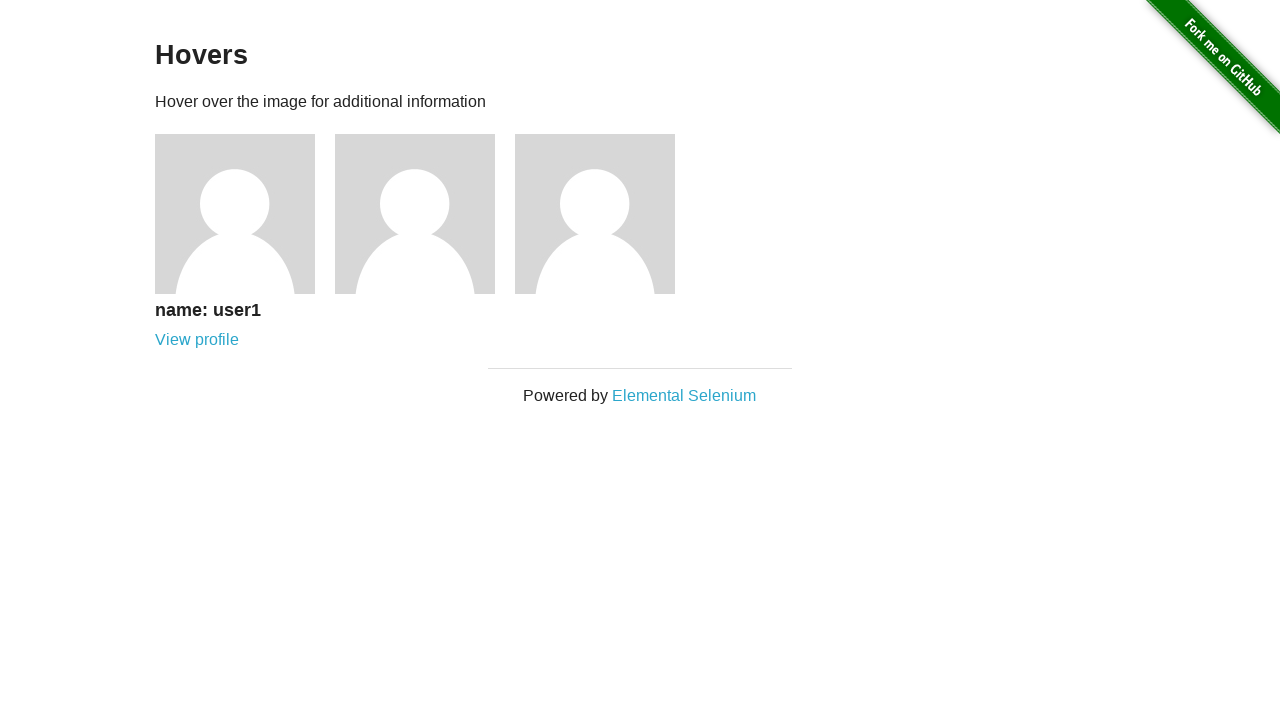

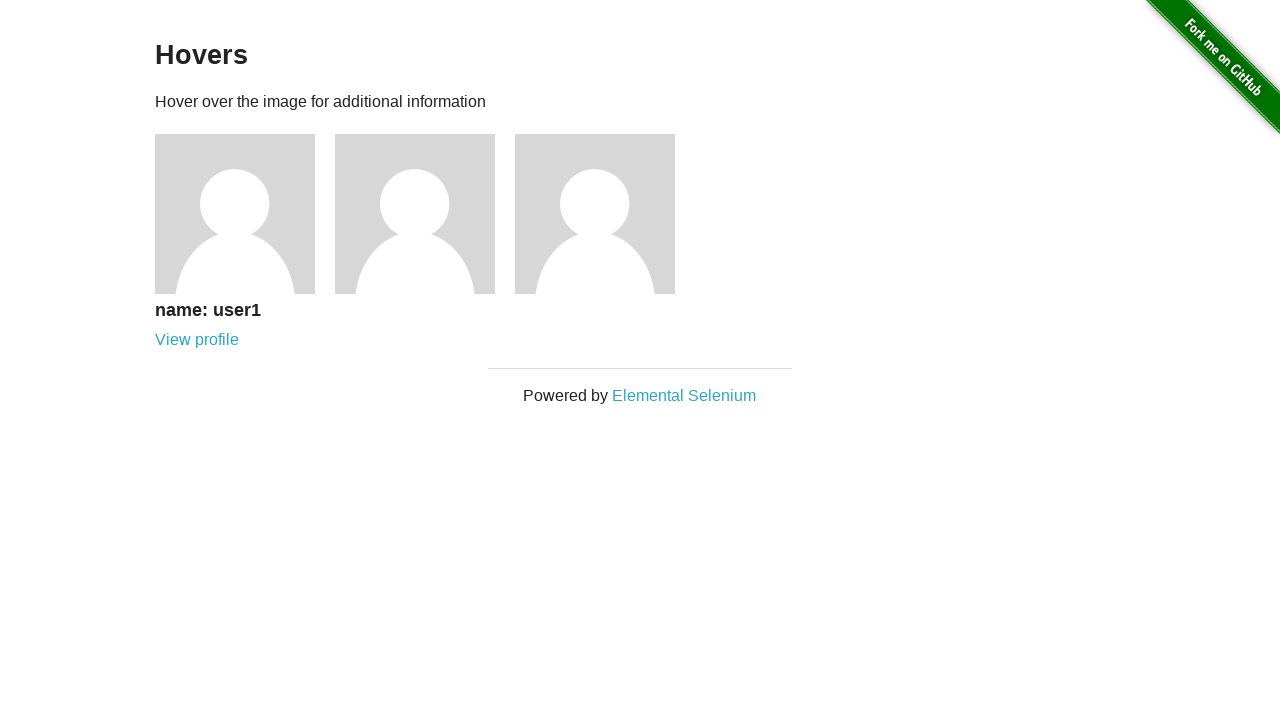